Navigates to a sitemap XML page, sets the window size to 1920x1080, and verifies the page URL is correct

Starting URL: https://www.getcalley.com/page-sitemap.xml

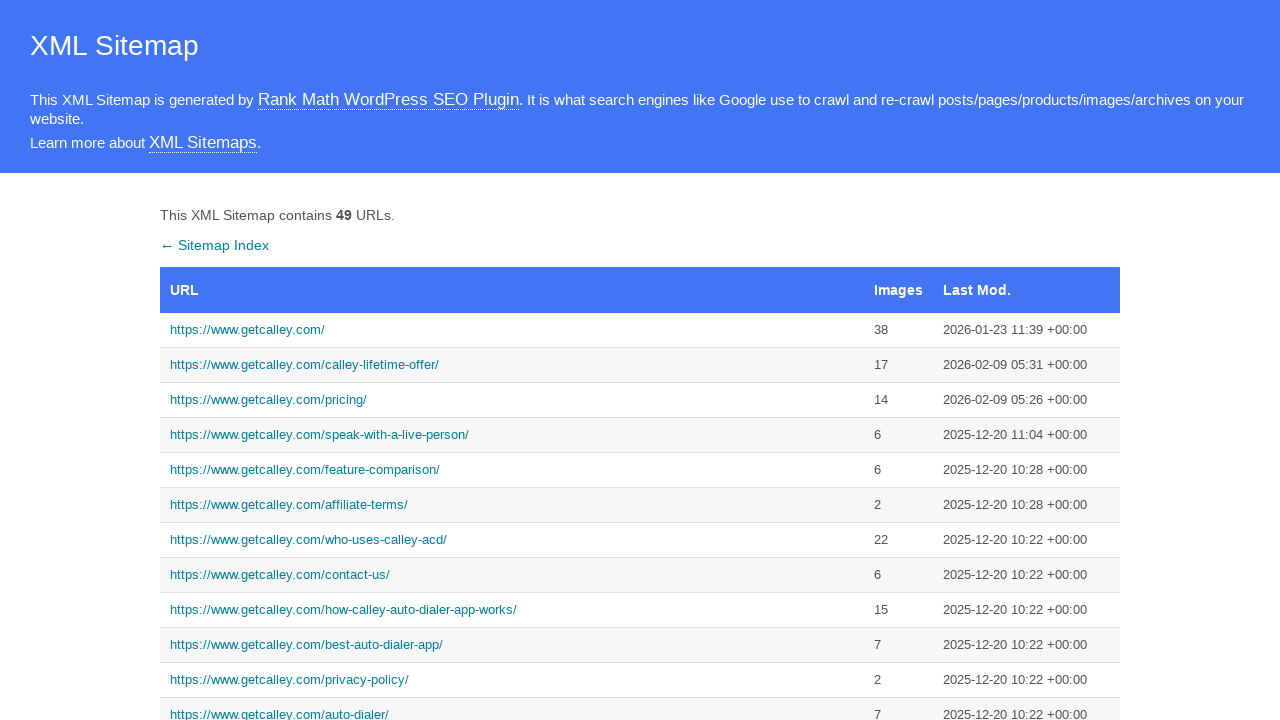

Set viewport size to 1920x1080
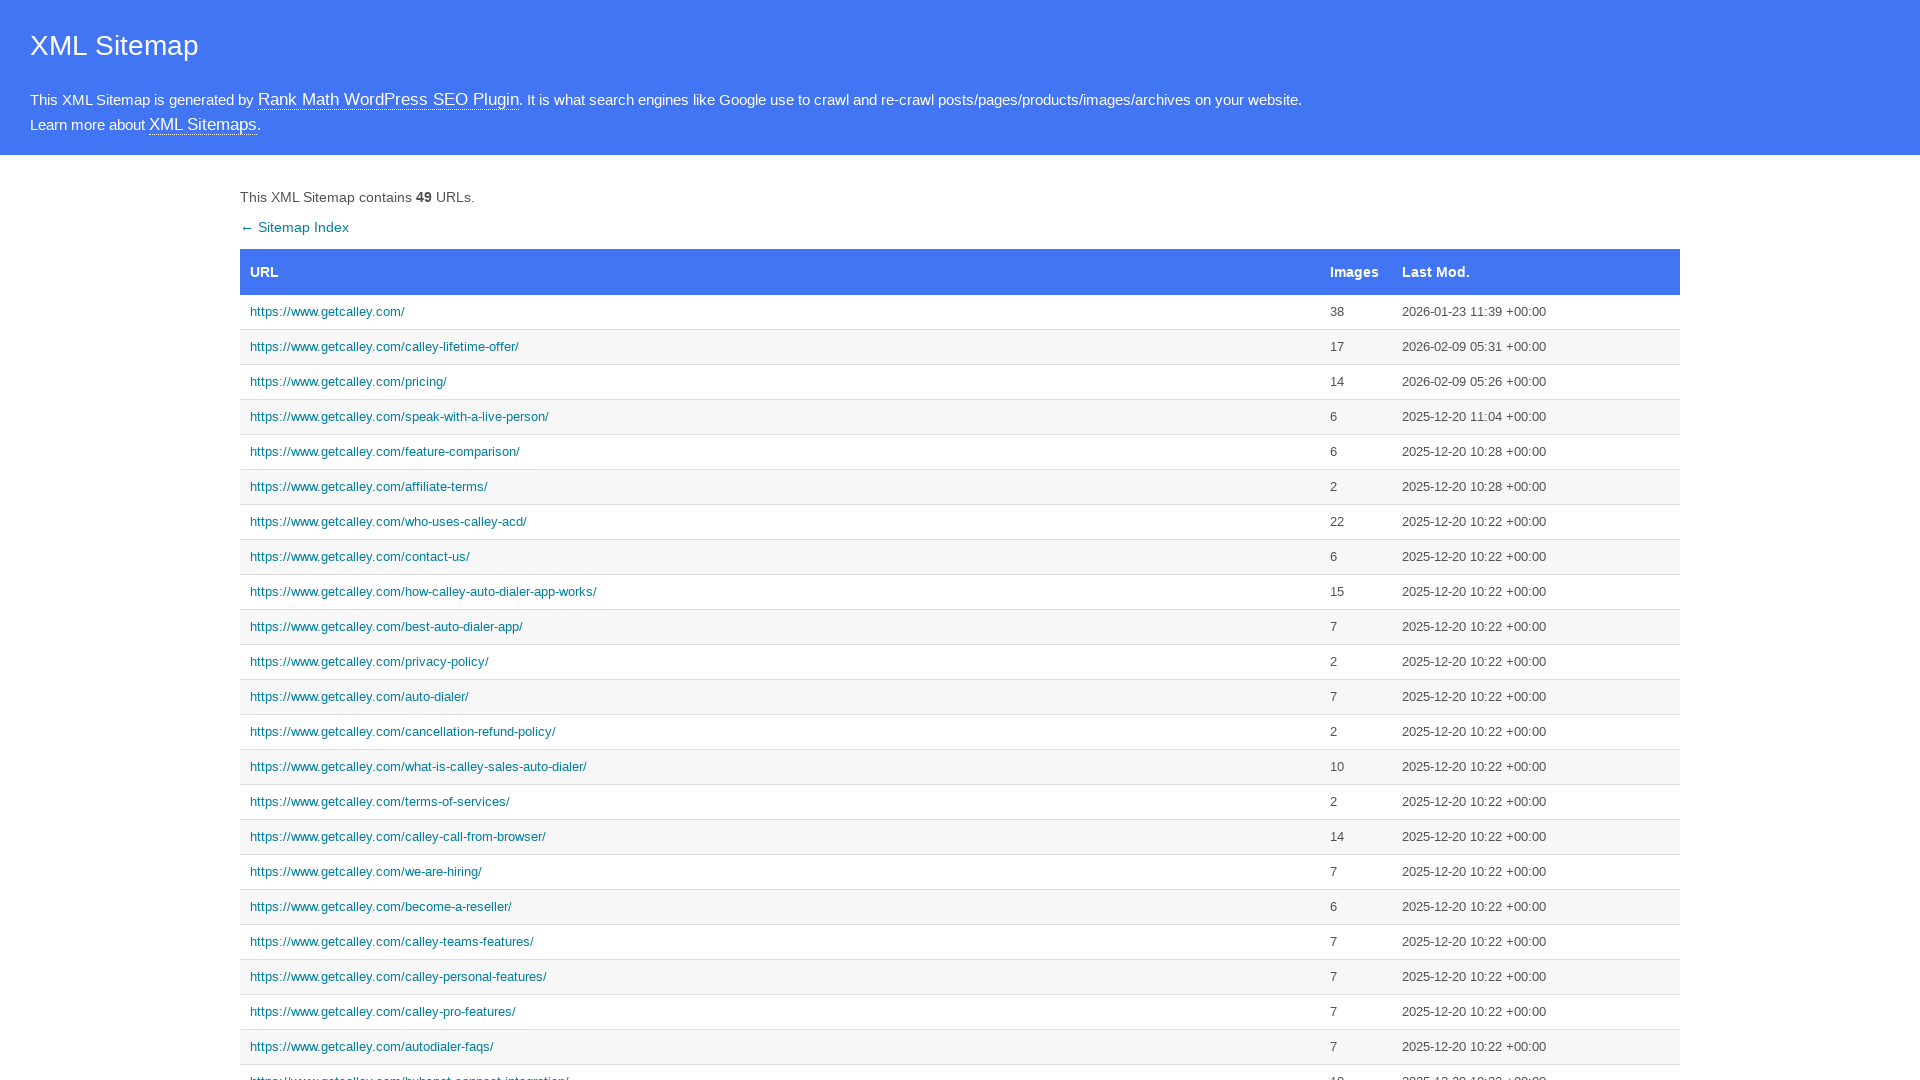

Verified page URL is https://www.getcalley.com/page-sitemap.xml
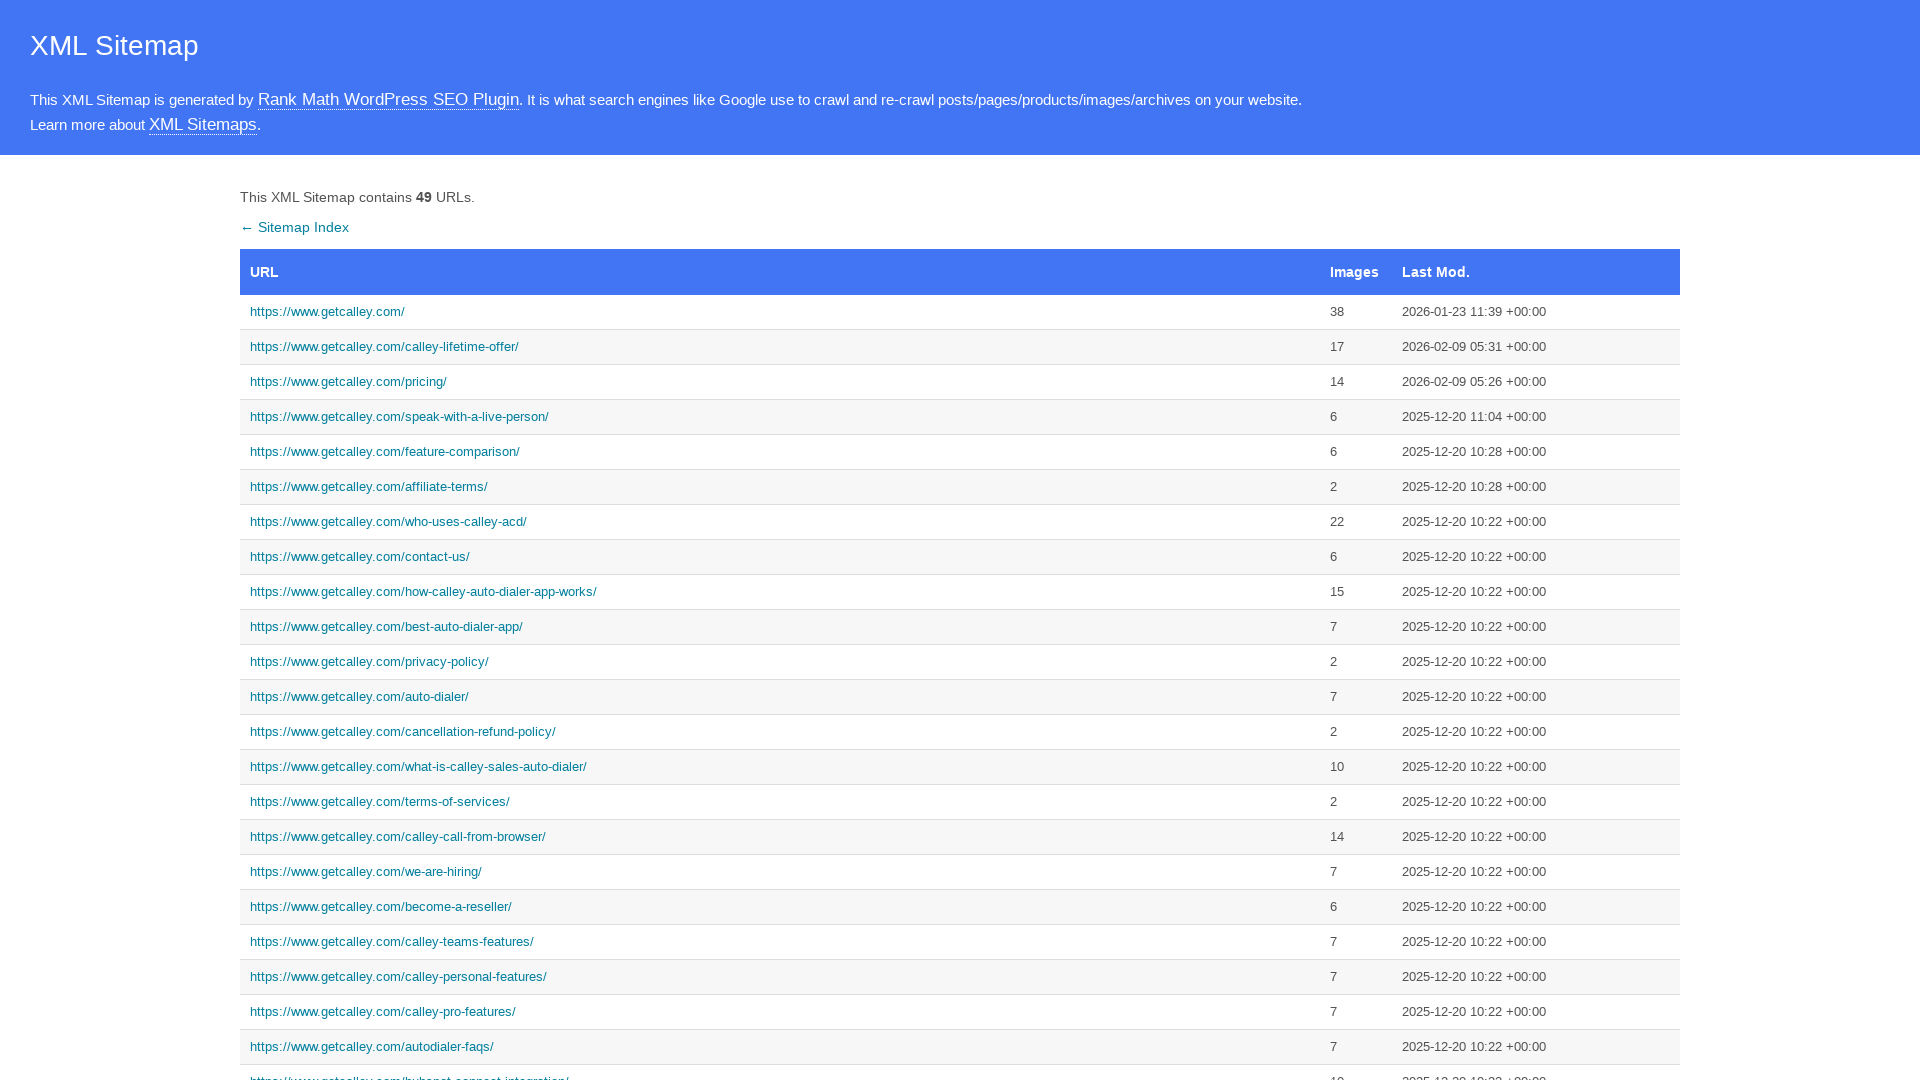

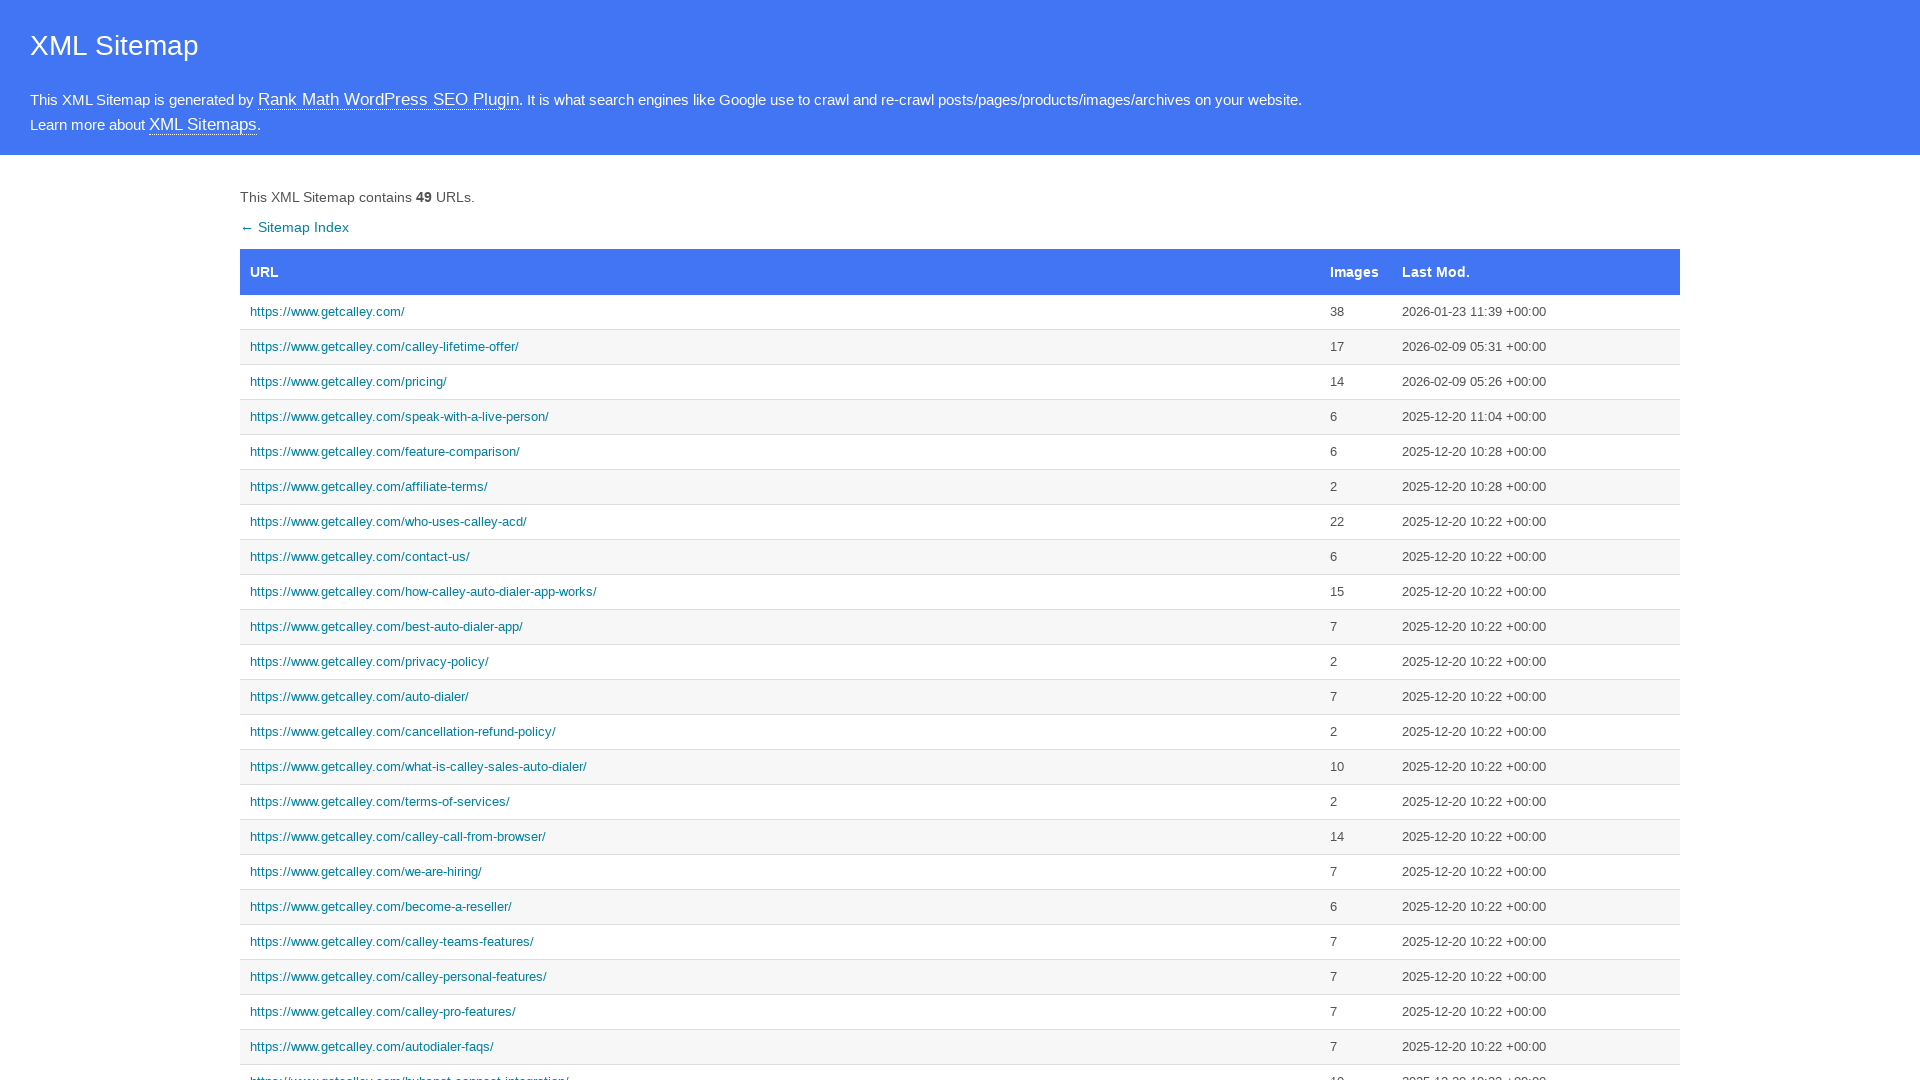